Navigates to the OrangeHRM demo website and verifies the page loads

Starting URL: https://opensource-demo.orangehrmlive.com

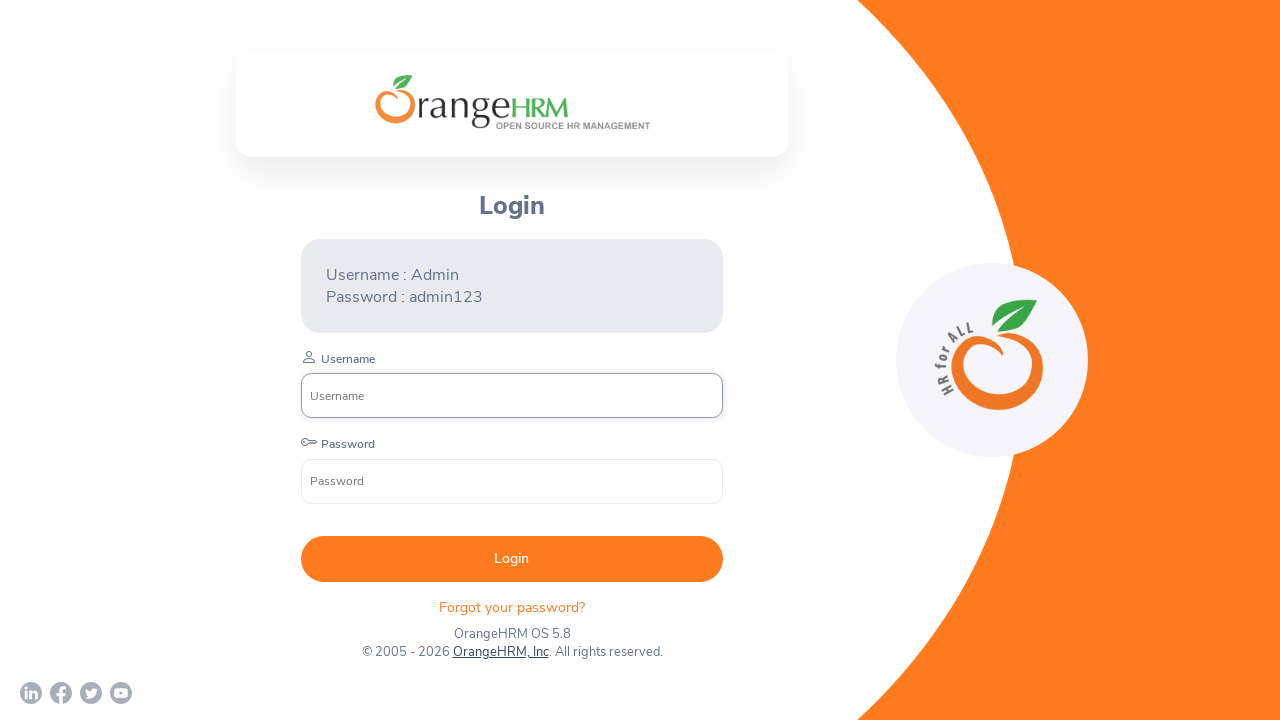

Navigated to OrangeHRM demo website
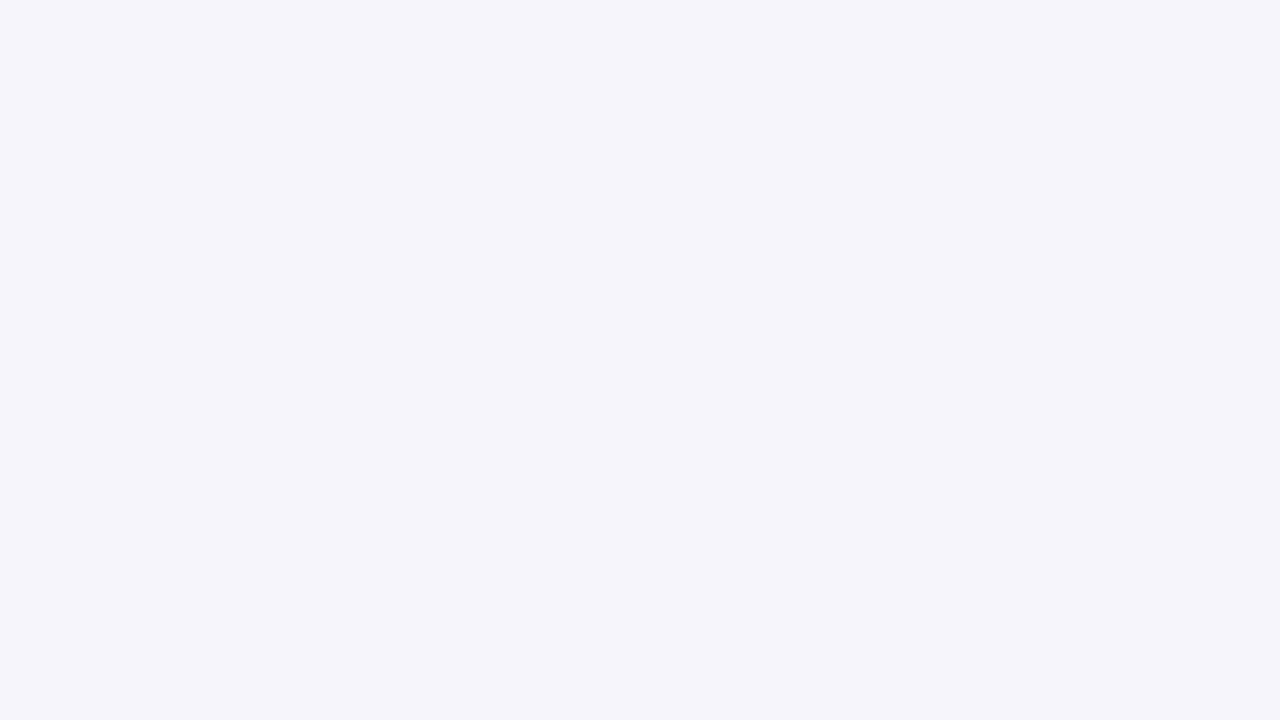

Page DOM content loaded
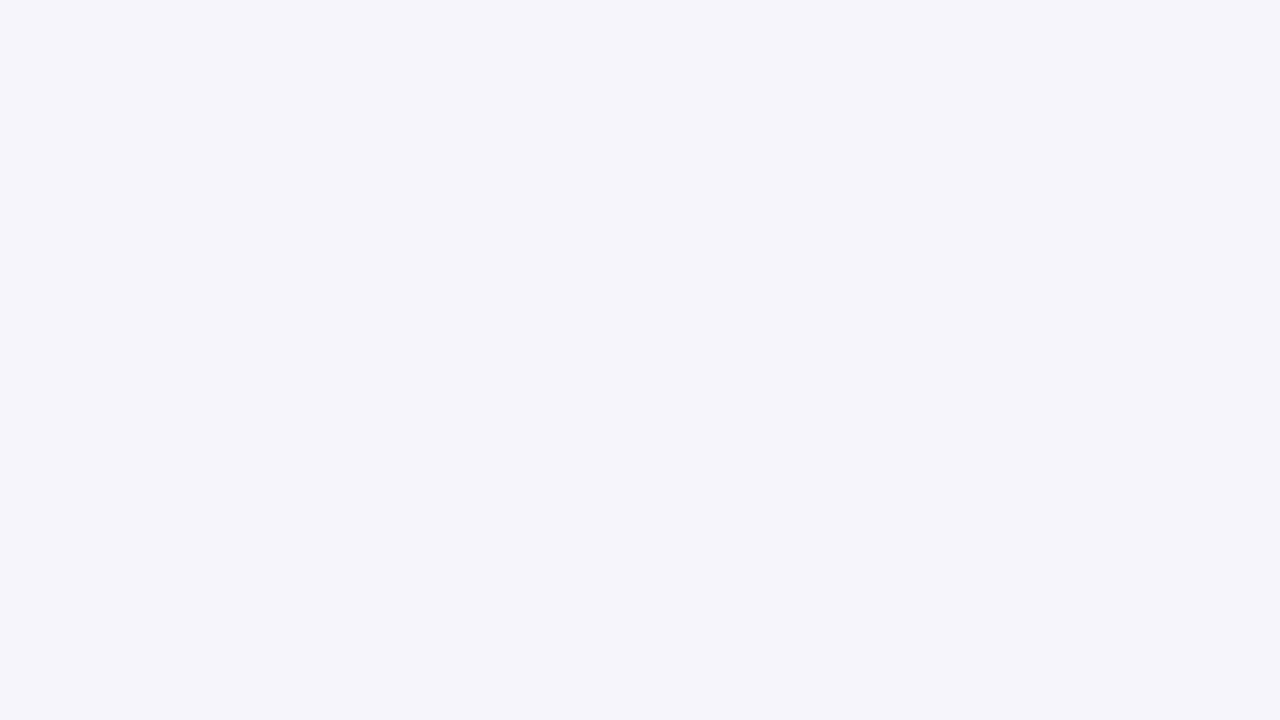

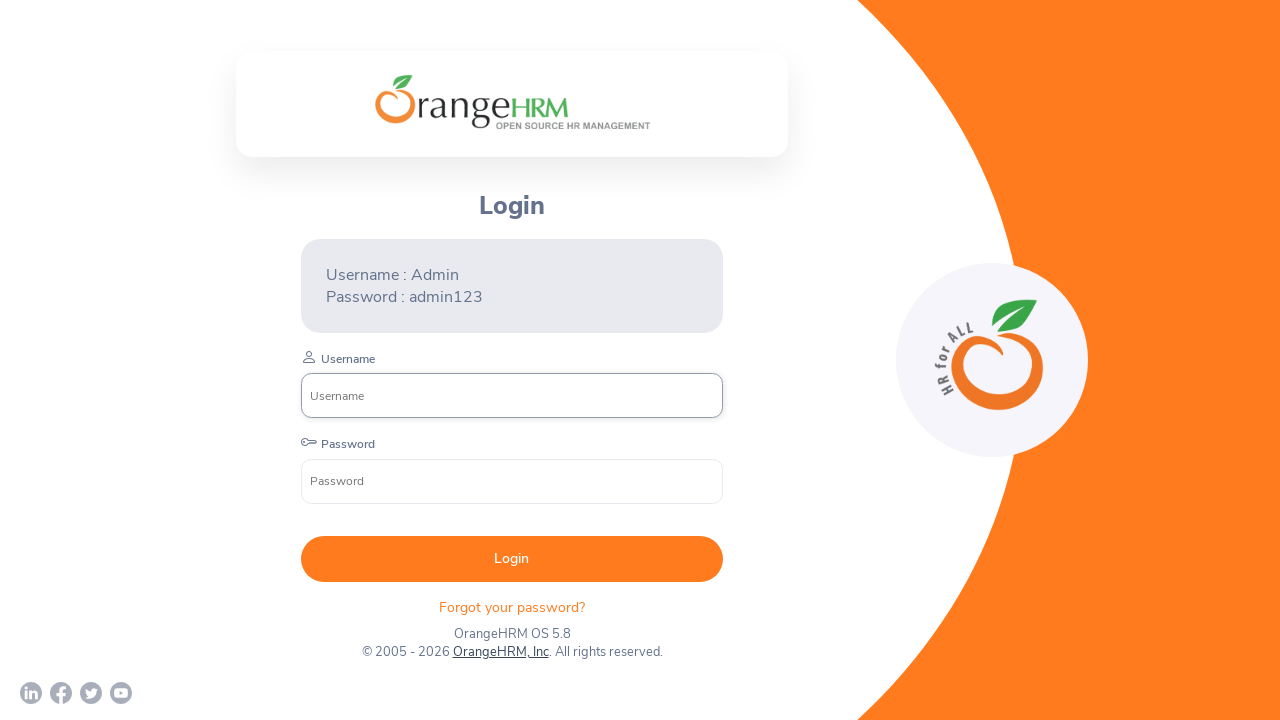